Clicks on the dropdown select element using CSS ends-with selector

Starting URL: https://rahulshettyacademy.com/AutomationPractice/

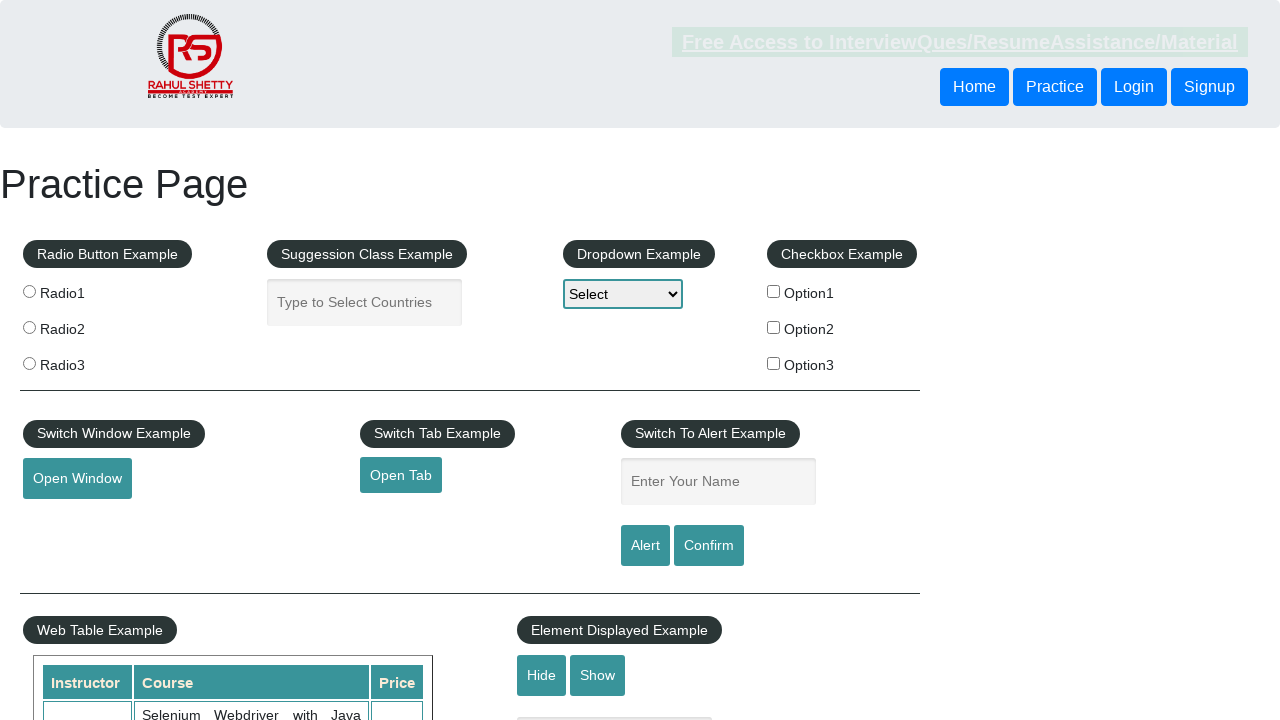

Clicked on dropdown select element using CSS ends-with selector for id 'pdown-class-example' at (623, 294) on select[id$='pdown-class-example']
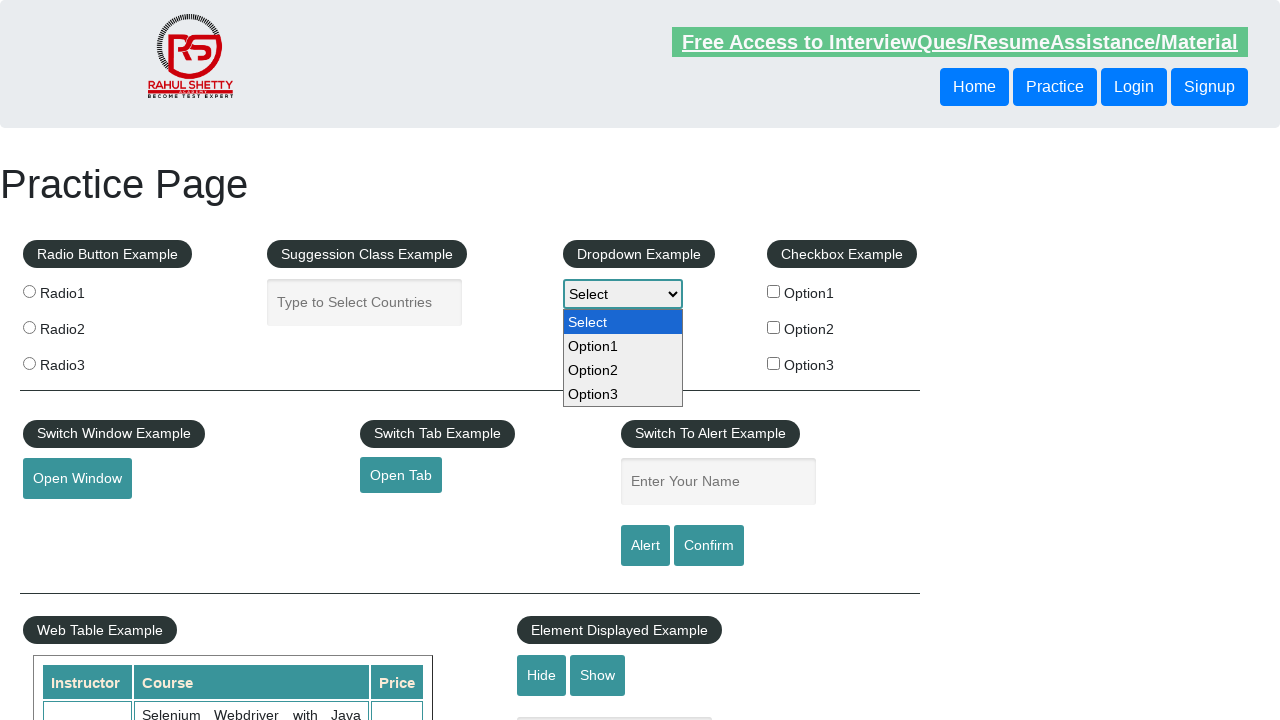

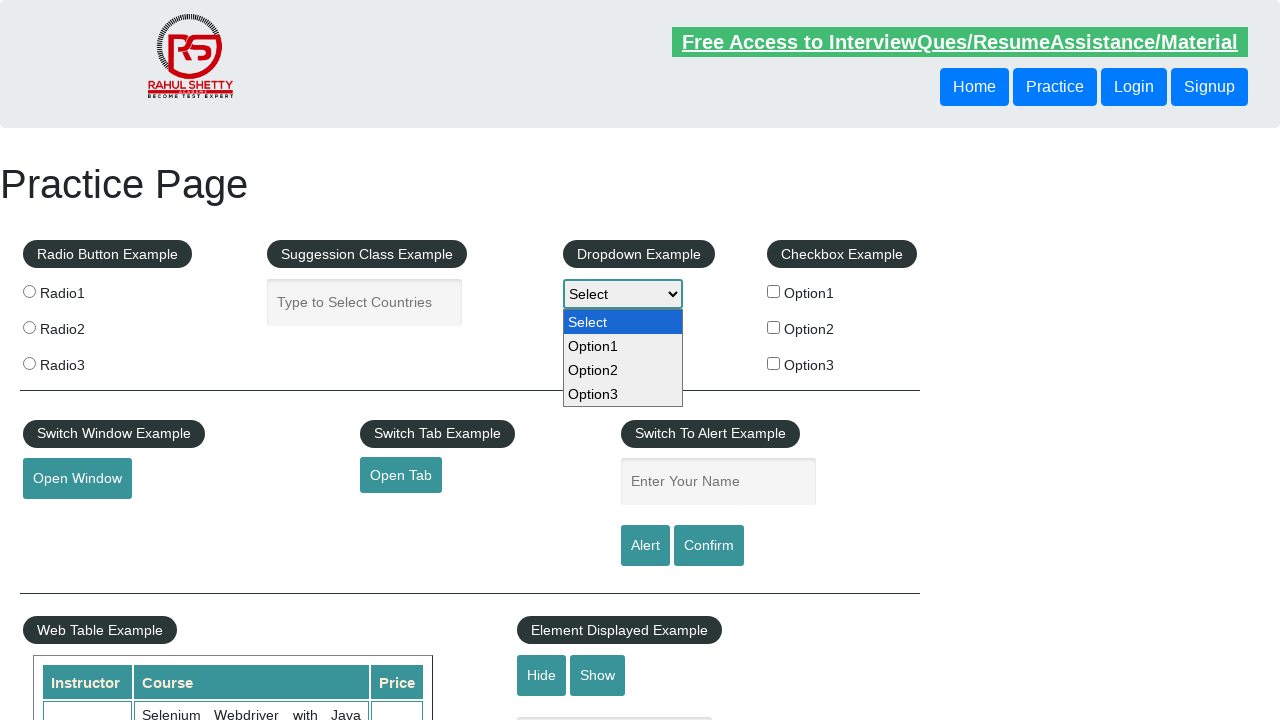